Navigates to a sweet shop, finds products named "Chocolate Cups", and adds them to cart.

Starting URL: https://sweetshop.netlify.app/

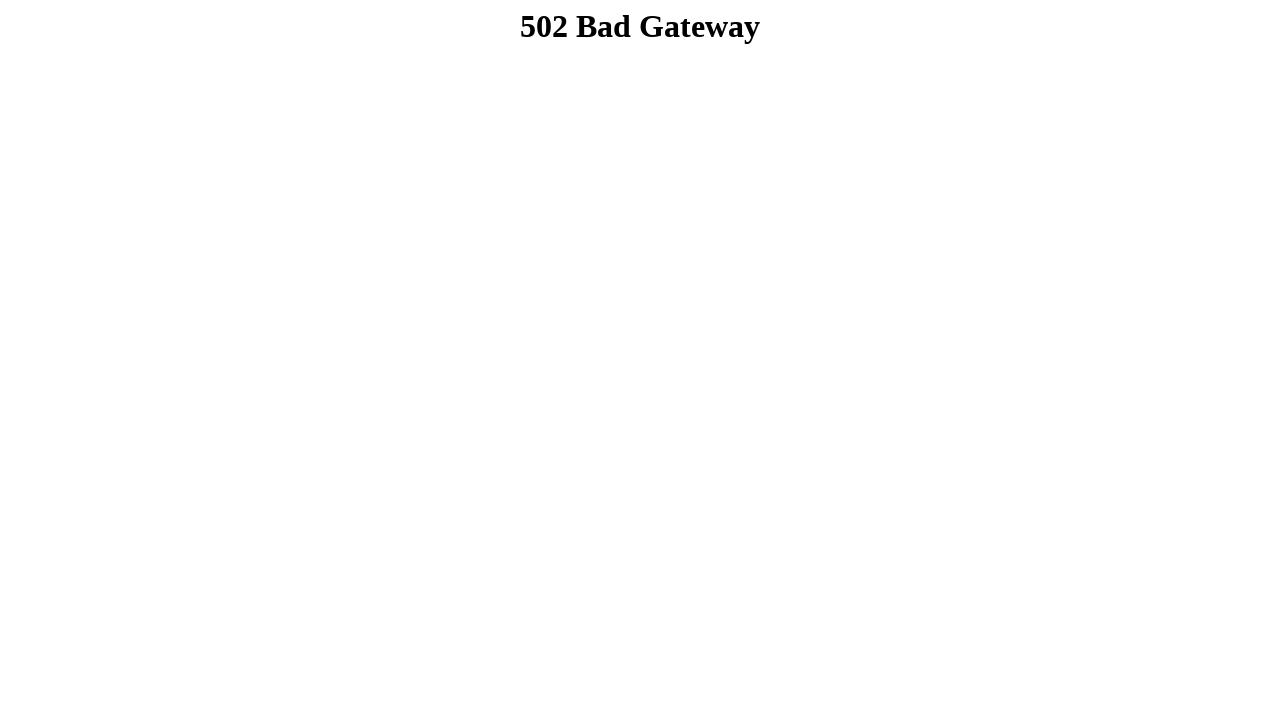

Navigated to sweet shop homepage
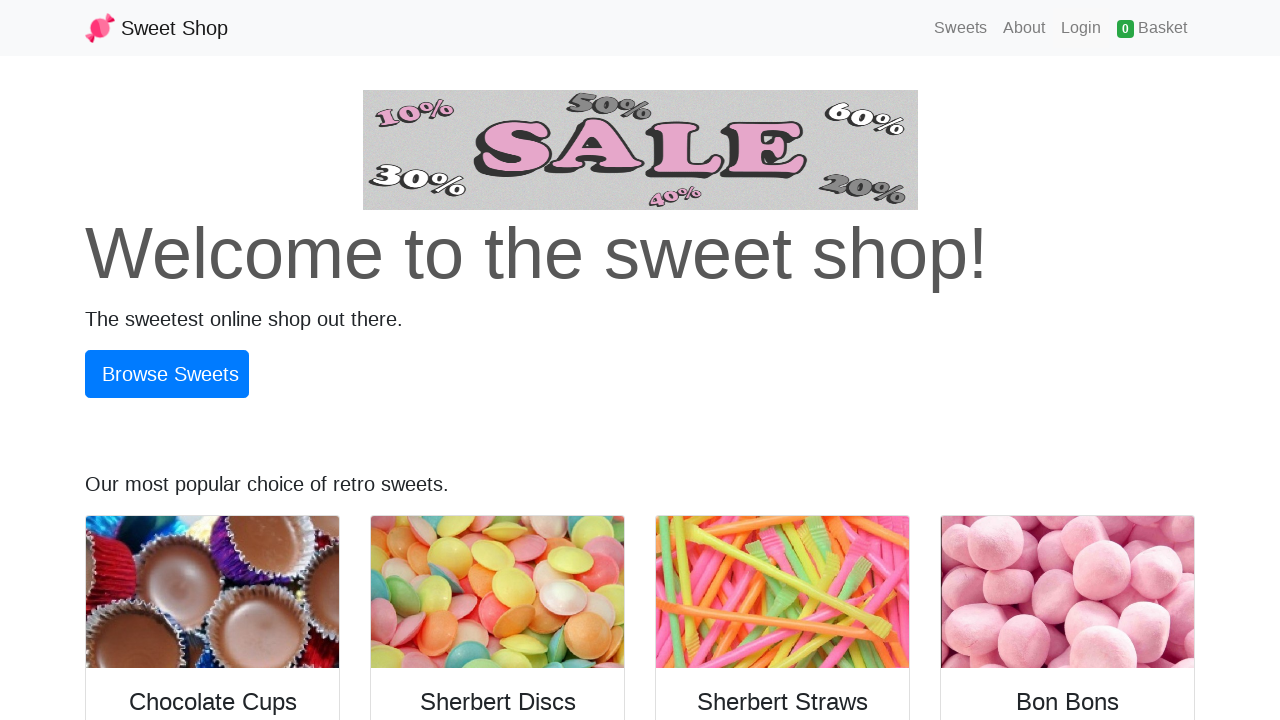

Product cards loaded on page
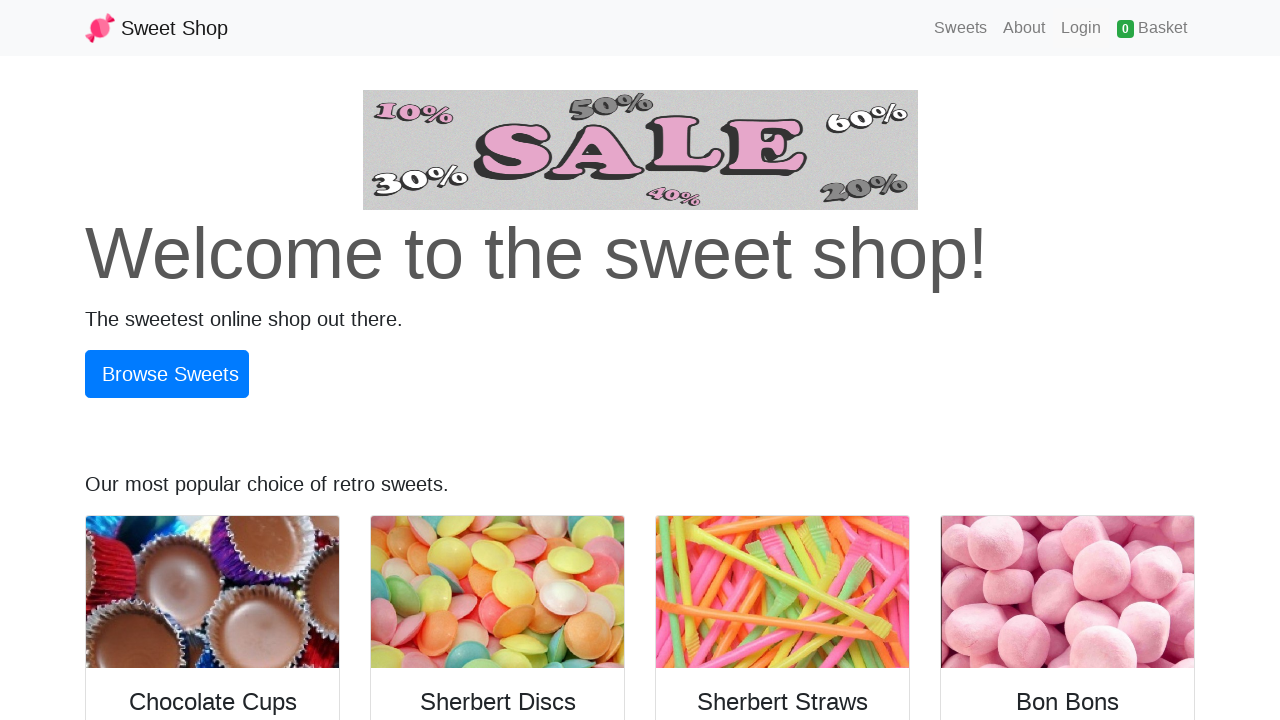

Found 4 product cards on the page
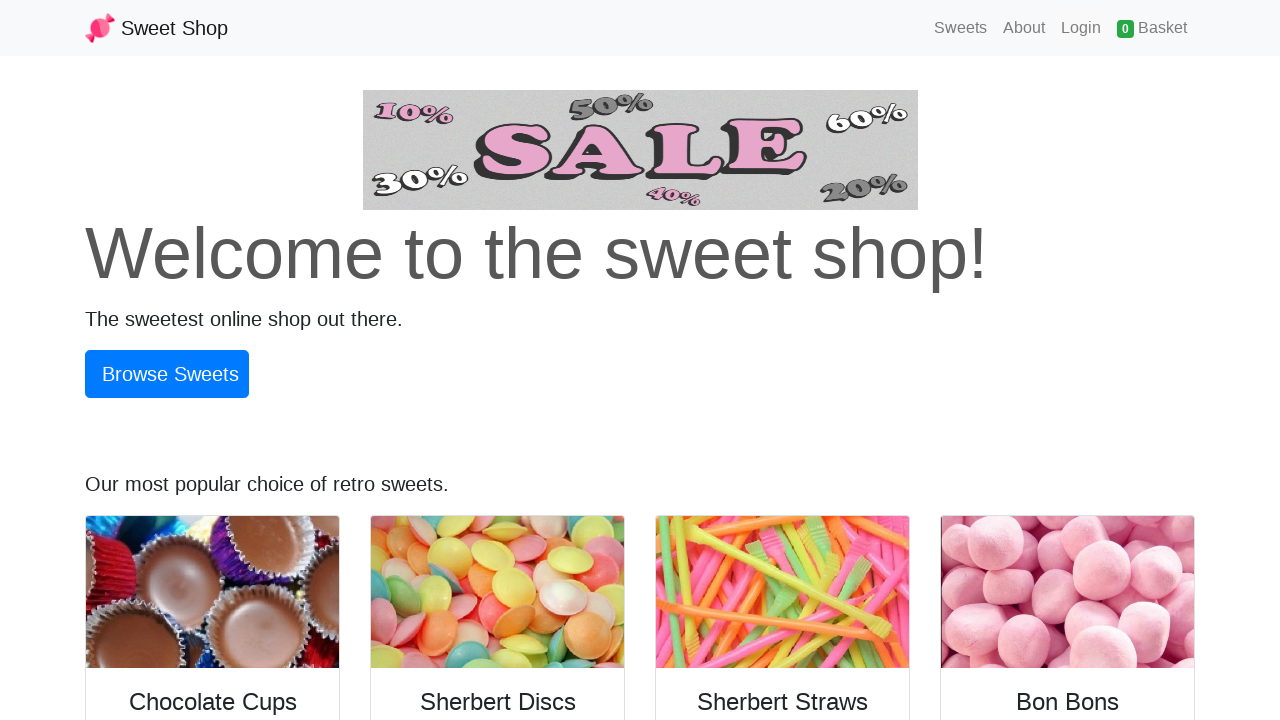

Retrieved product name: Chocolate Cups
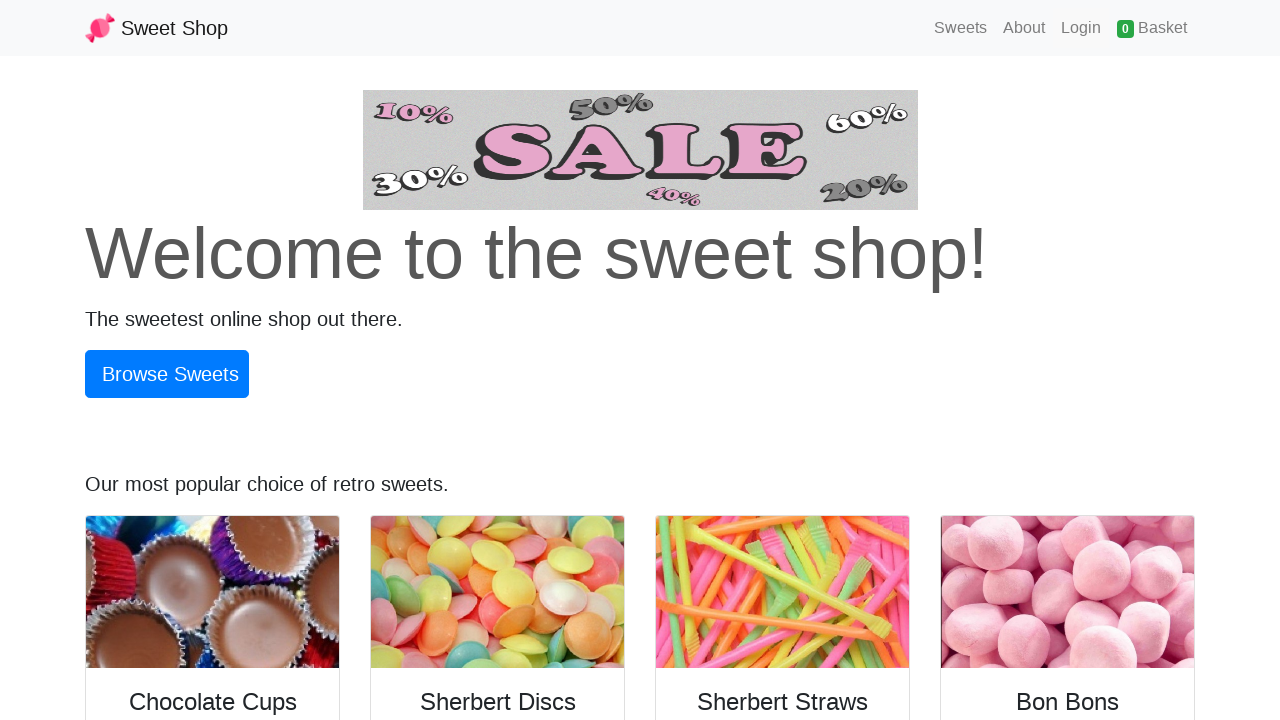

Added Chocolate Cups to cart at (212, 544) on [class='card'] >> nth=0 >> [class='btn btn-success btn-block addItem']
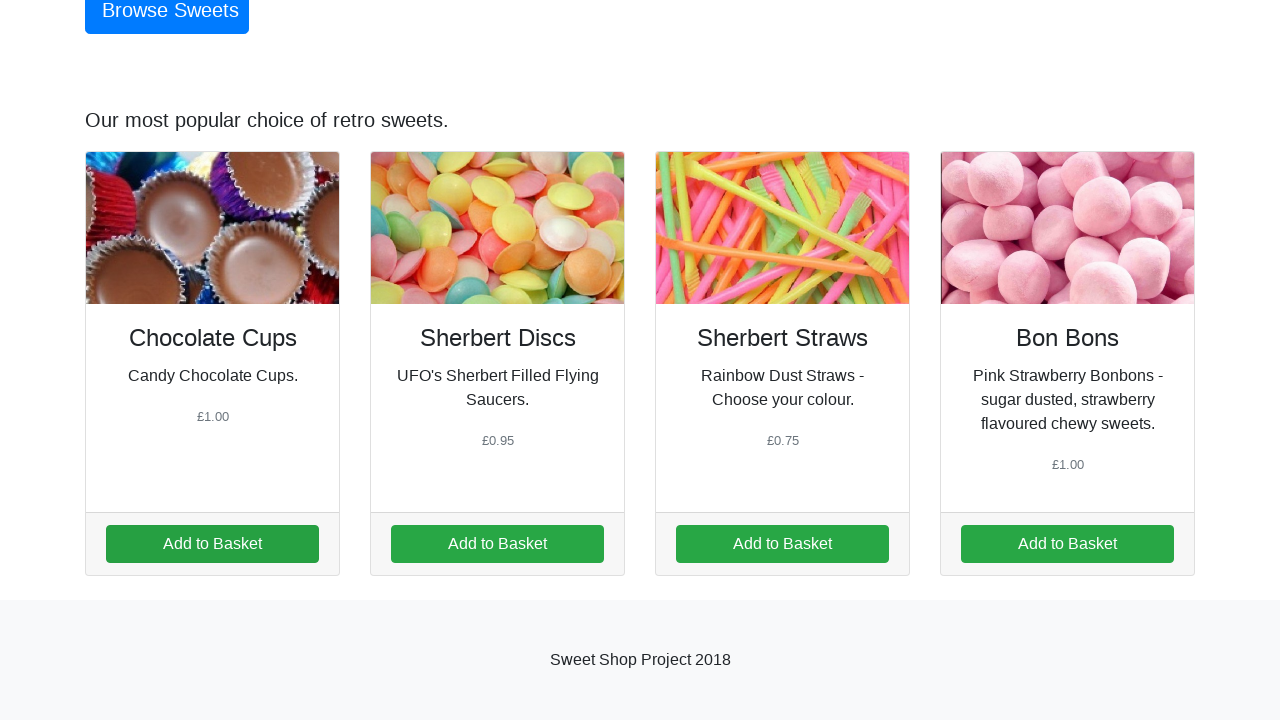

Retrieved product name: Sherbert Discs
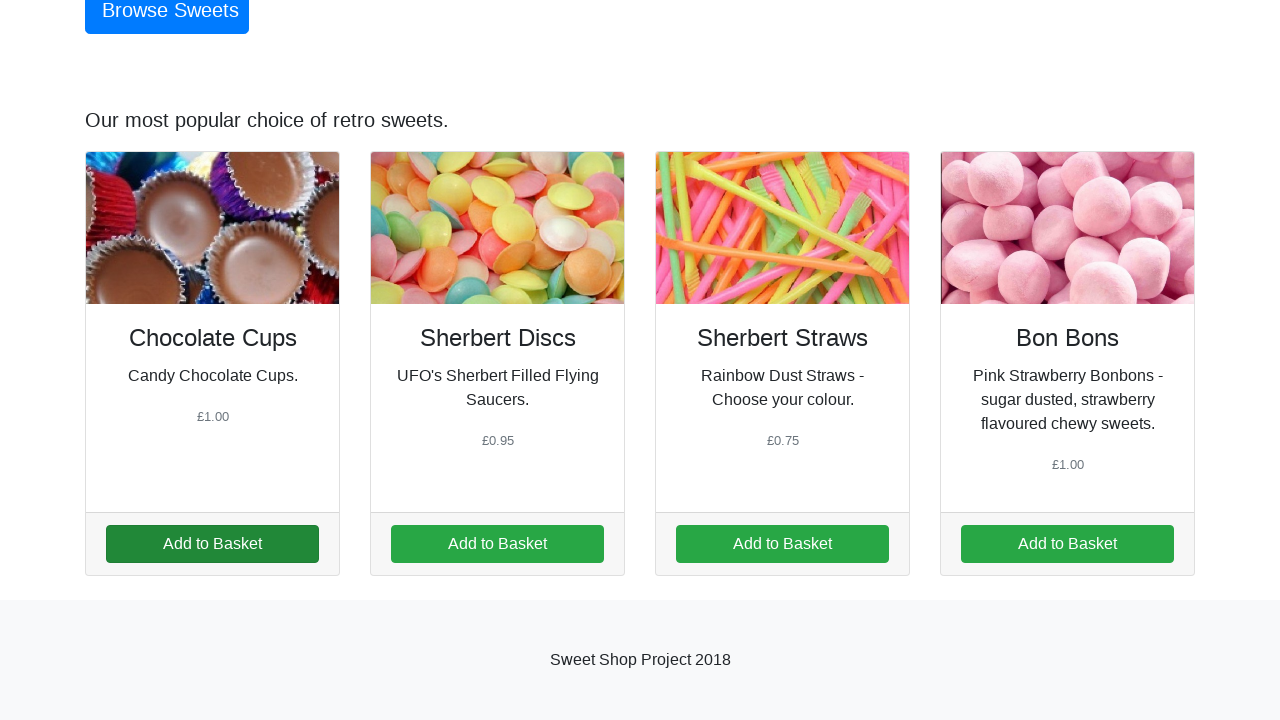

Retrieved product name: Sherbert Straws
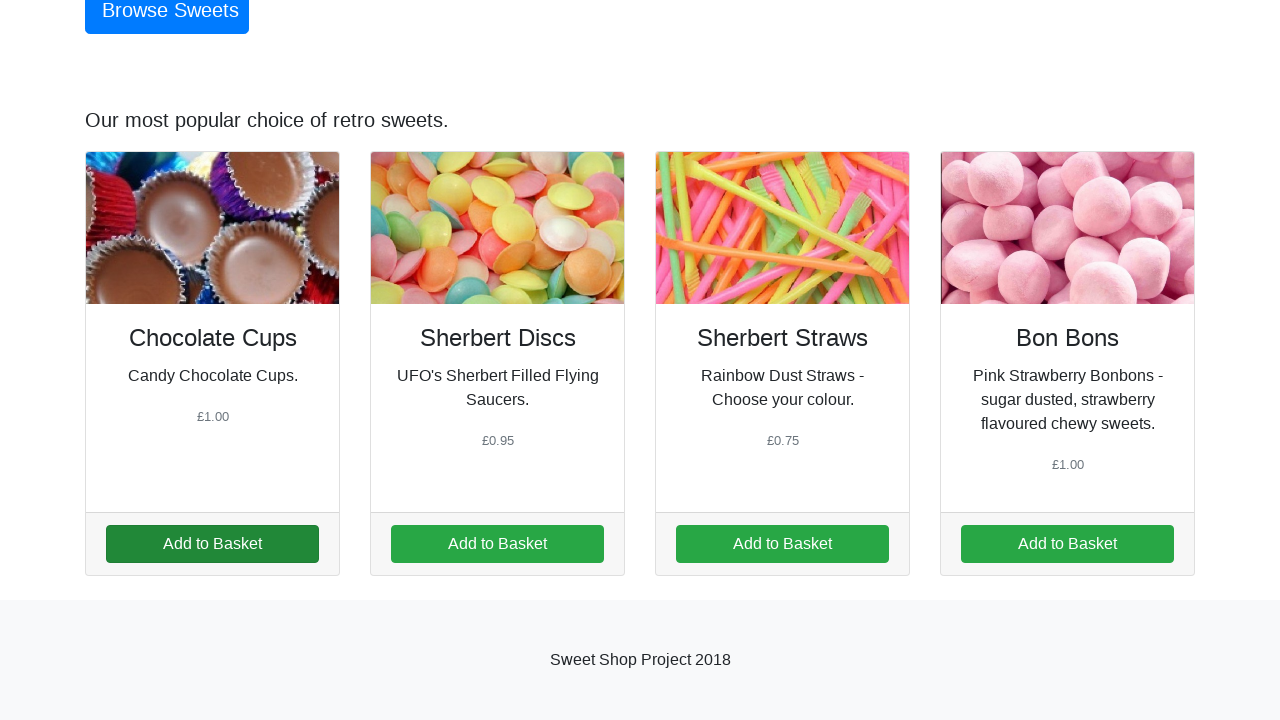

Retrieved product name: Bon Bons
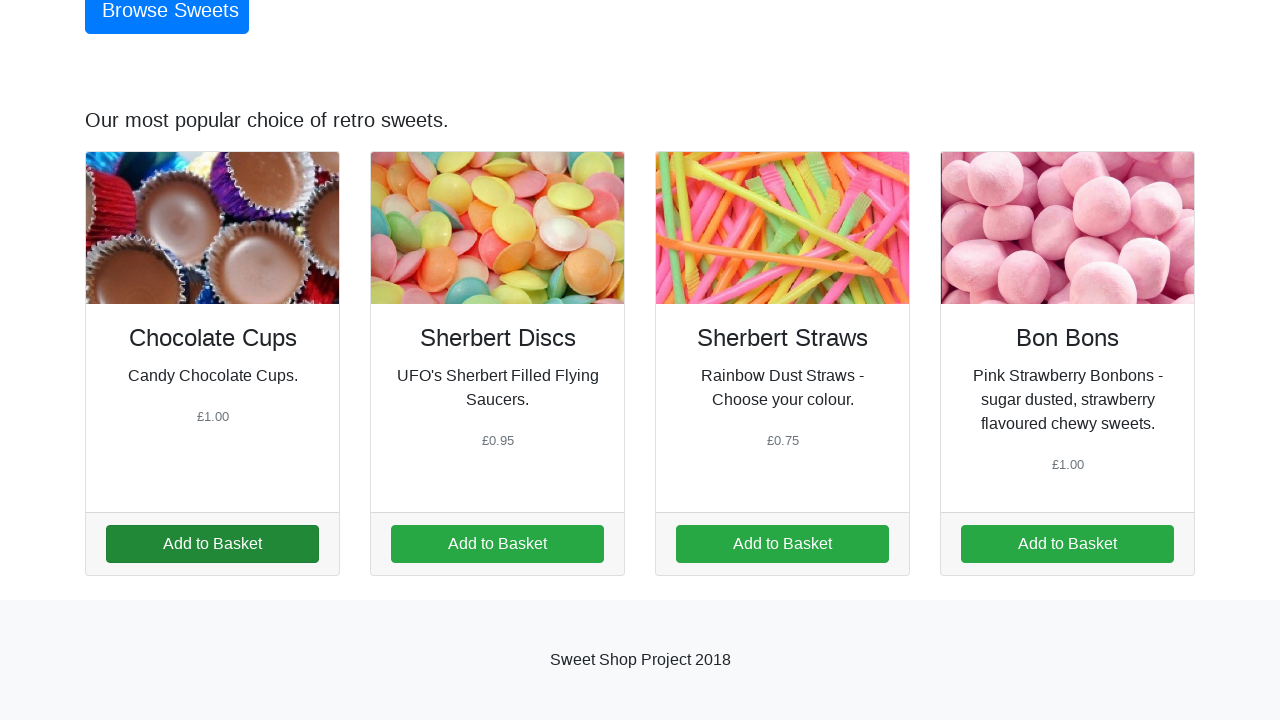

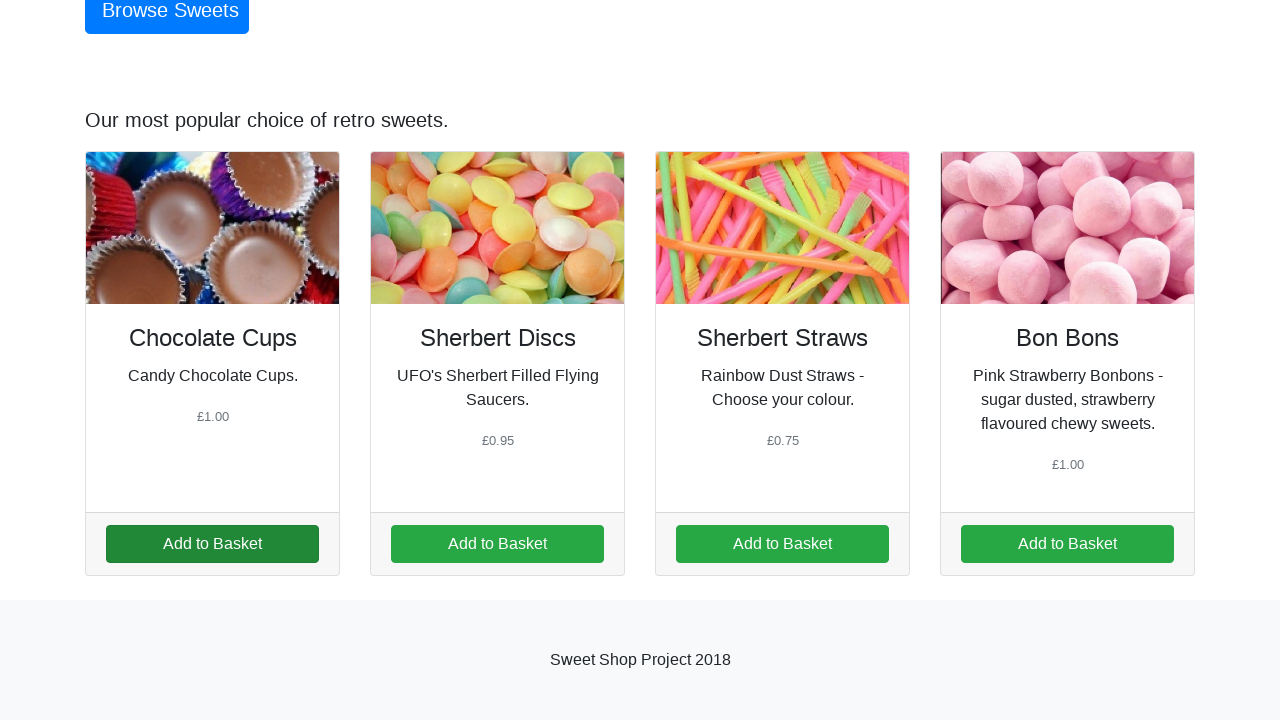